Tests that without adding any product to cart, the proceed to checkout button is not visible when viewing the cart

Starting URL: https://atid.store/

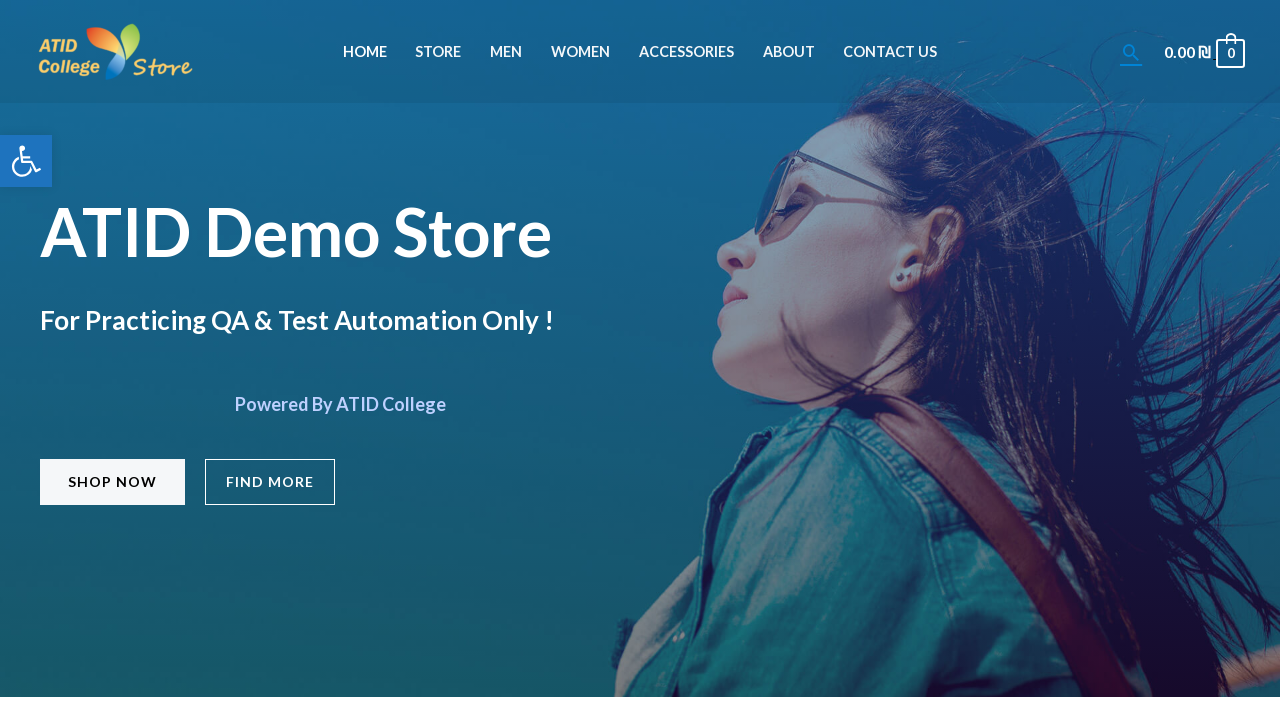

Clicked on Store menu item at (438, 52) on #menu-item-45
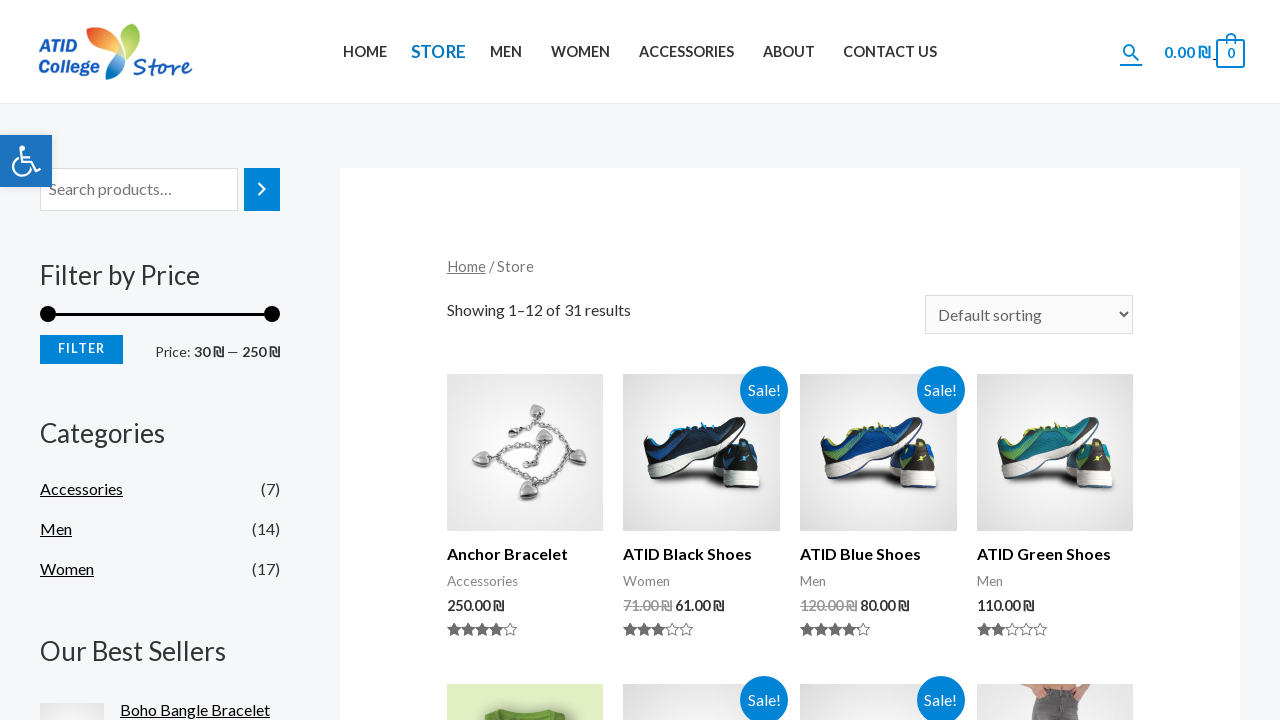

Clicked on first product image to view product details at (525, 453) on xpath=//*[@id='main']/div/ul/li[1]/div[1]/a/img
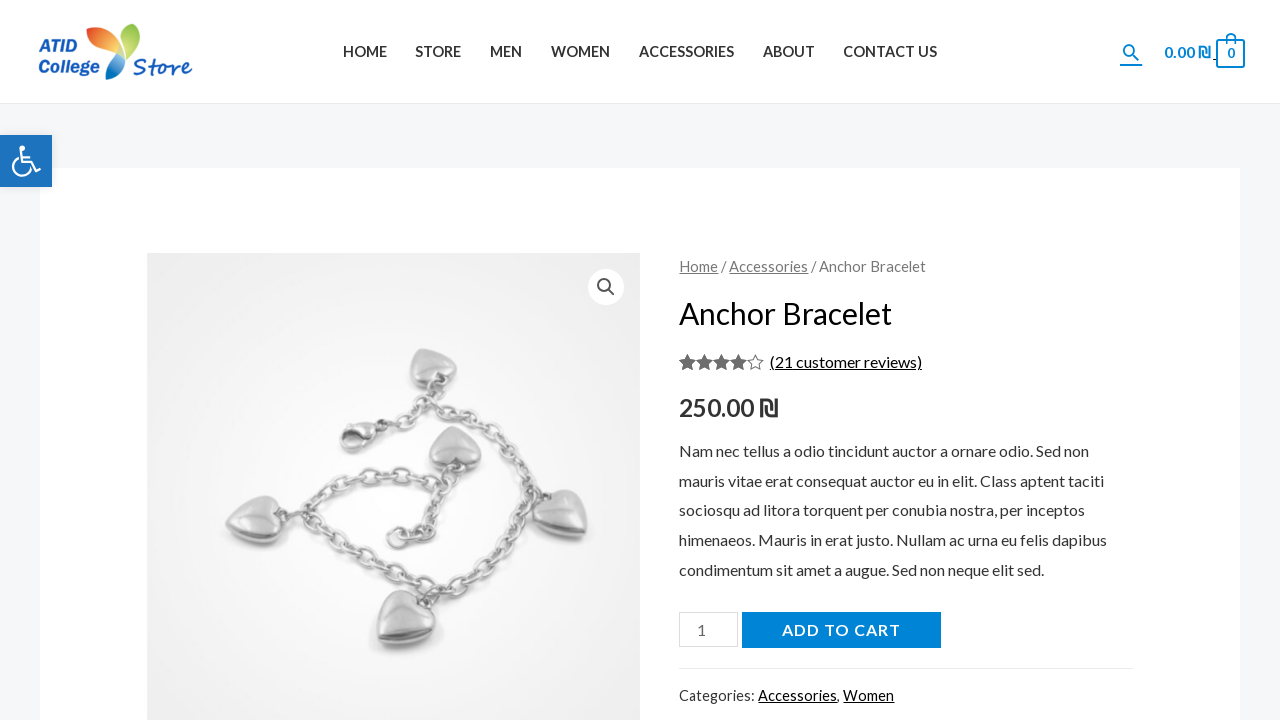

Waited 1 second for product page to load
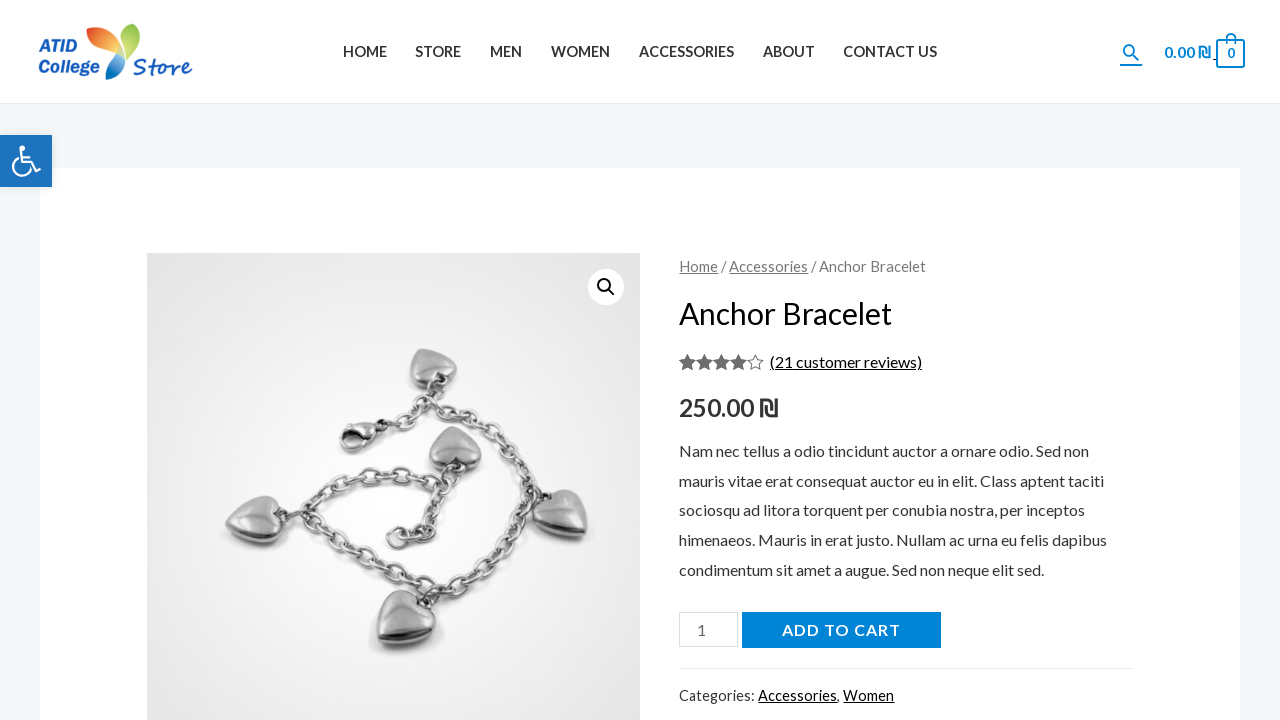

Clicked on cart icon to view cart at (1204, 52) on .ast-site-header-cart
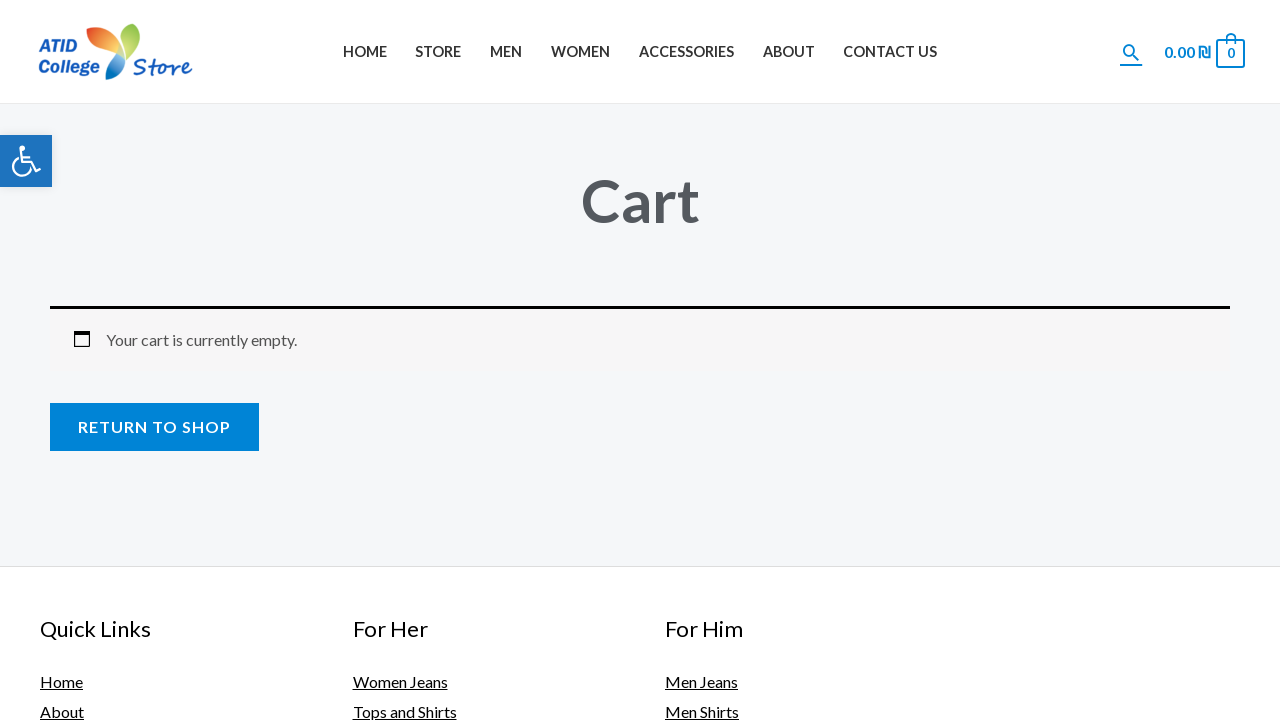

Verified that proceed to checkout button is not visible (cart is empty)
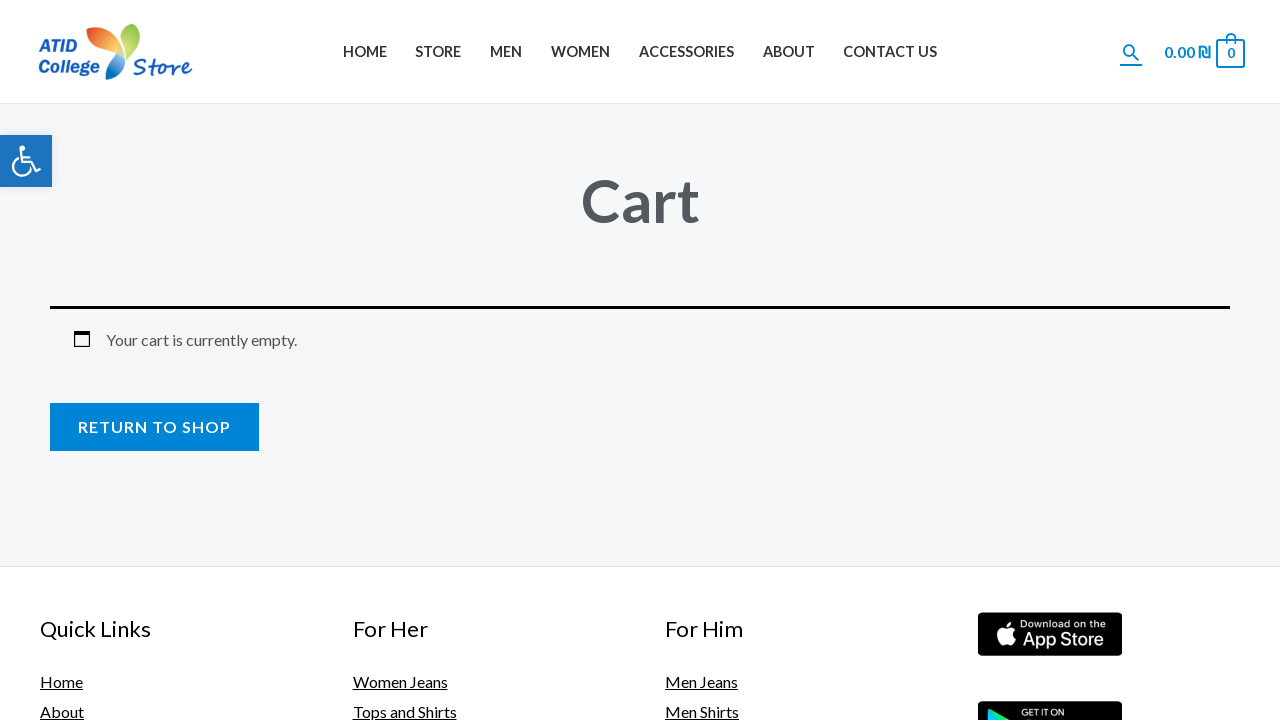

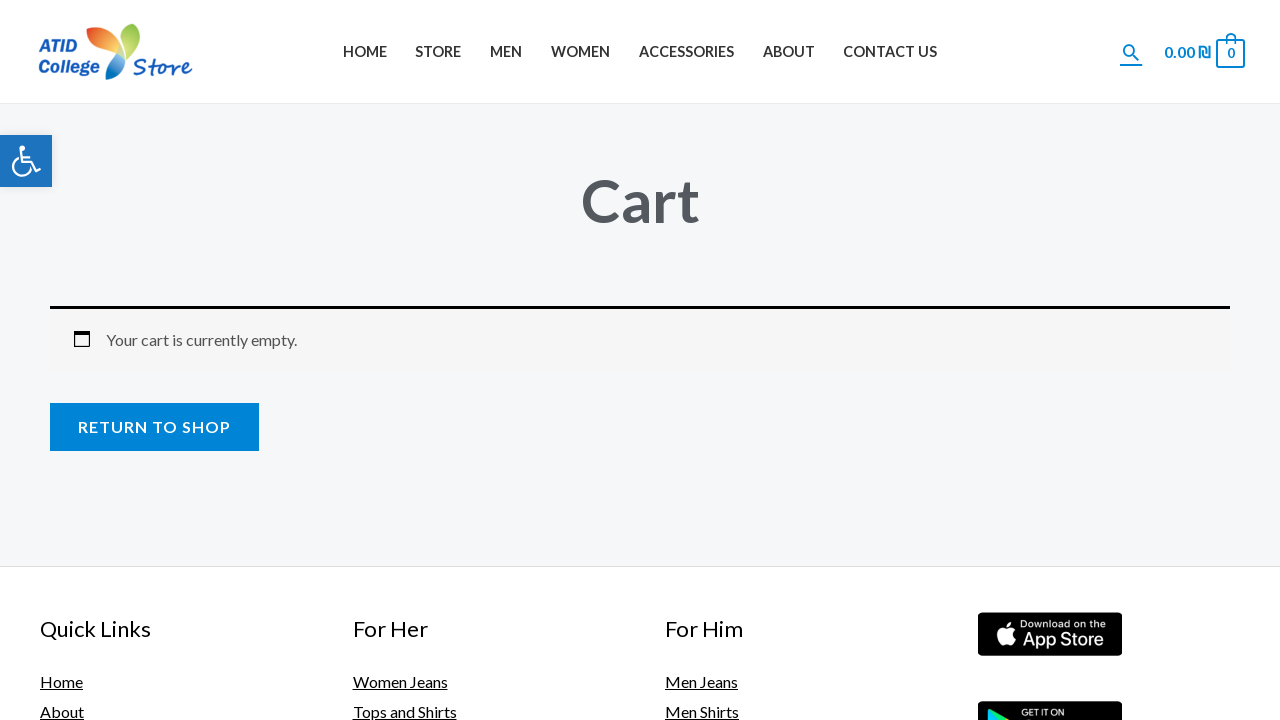